Tests that all checkboxes on the page are functional by clicking each one and verifying their state changes

Starting URL: https://the-internet.herokuapp.com/checkboxes

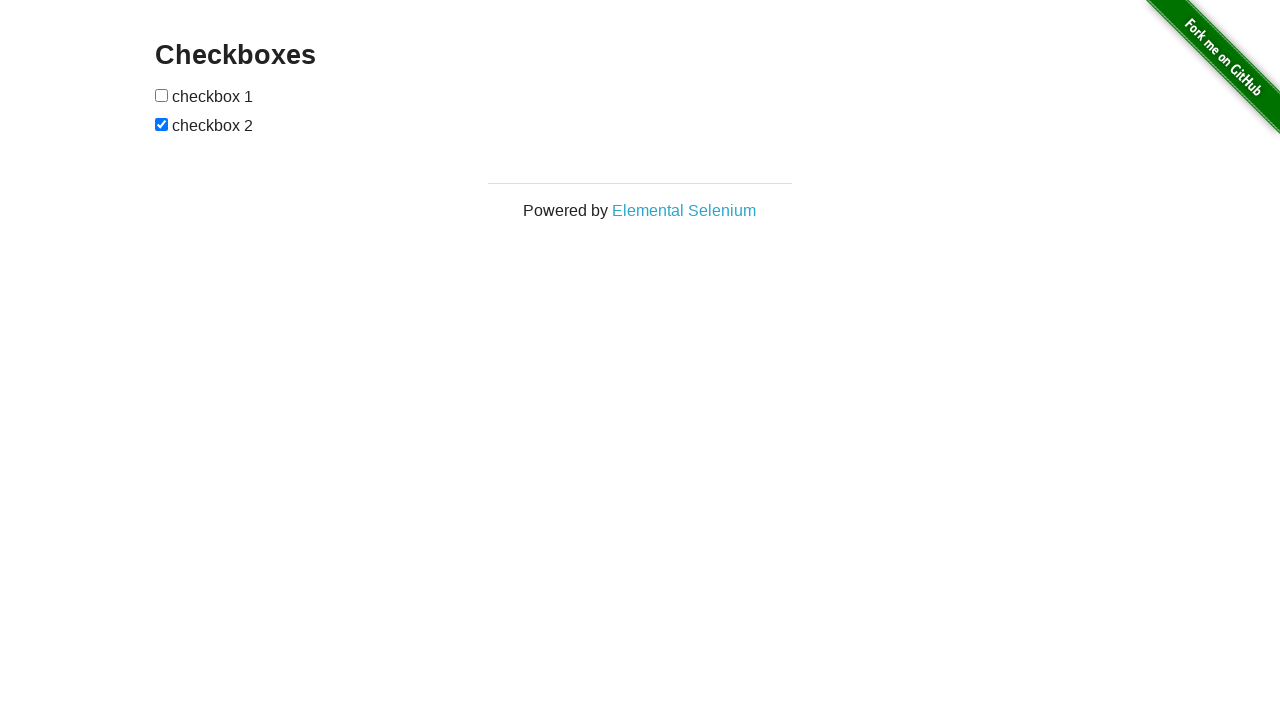

Navigated to checkboxes page
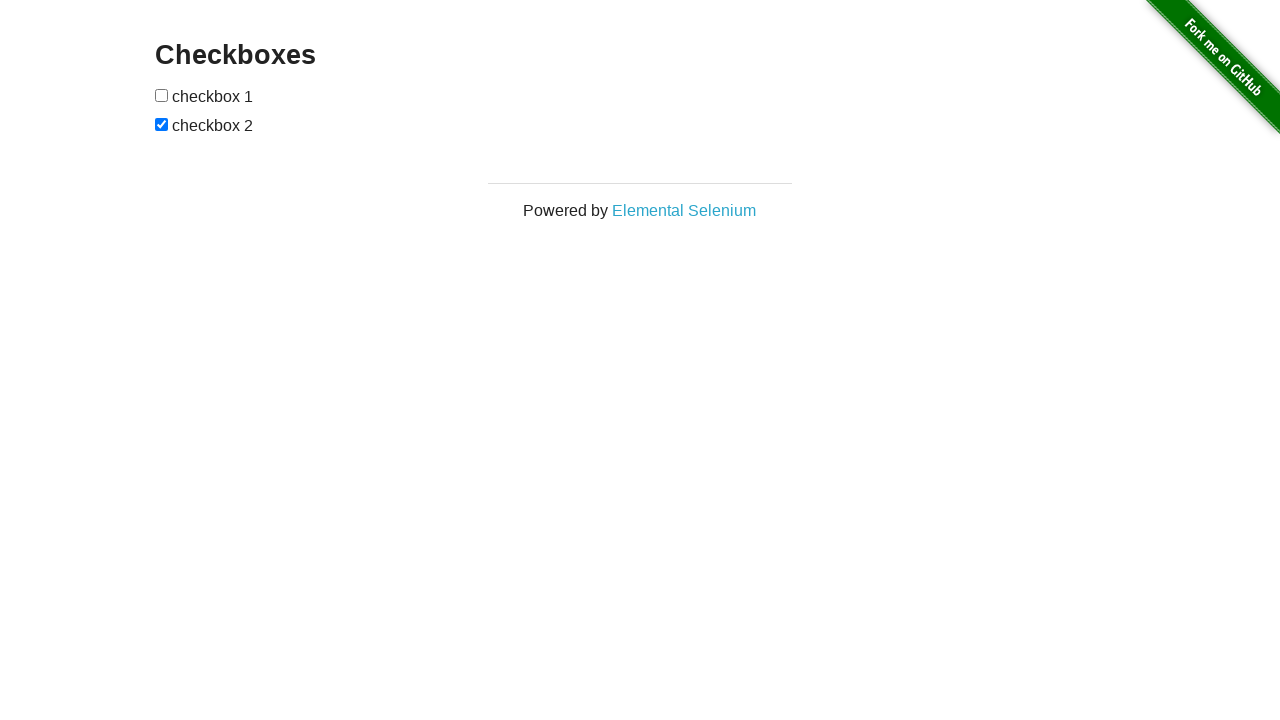

Located all checkboxes on the page
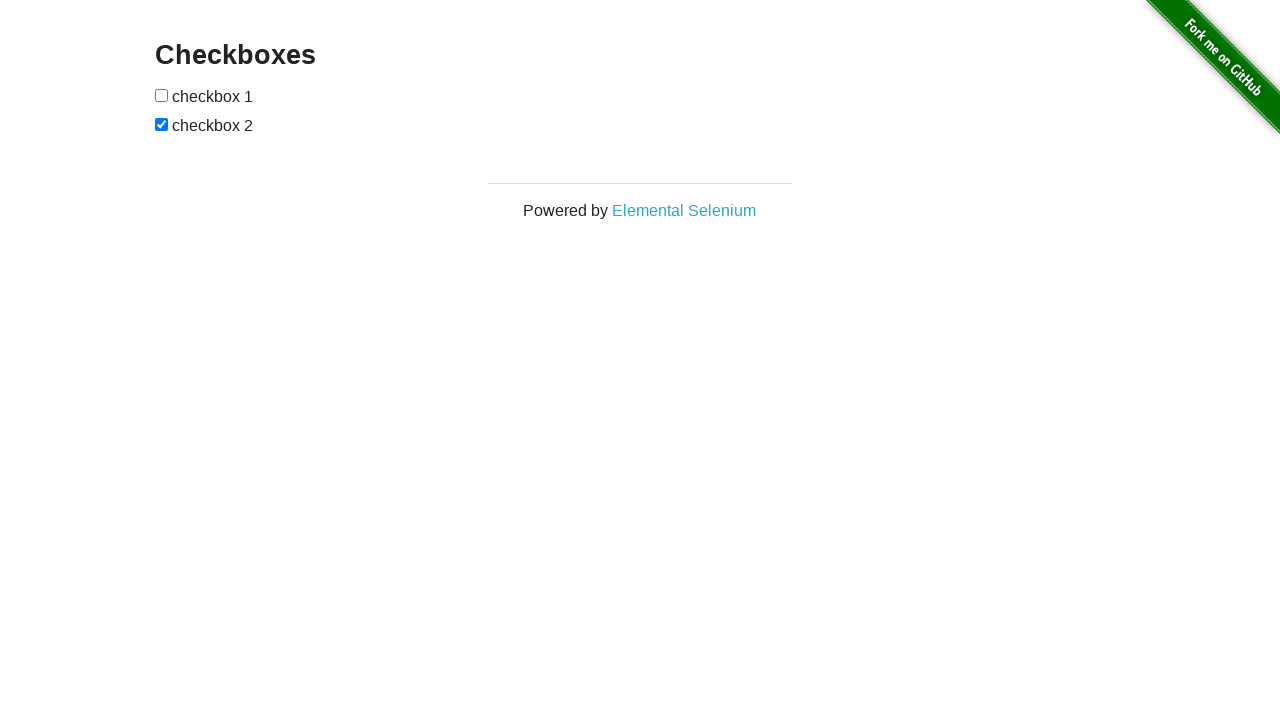

Found 2 checkboxes to test
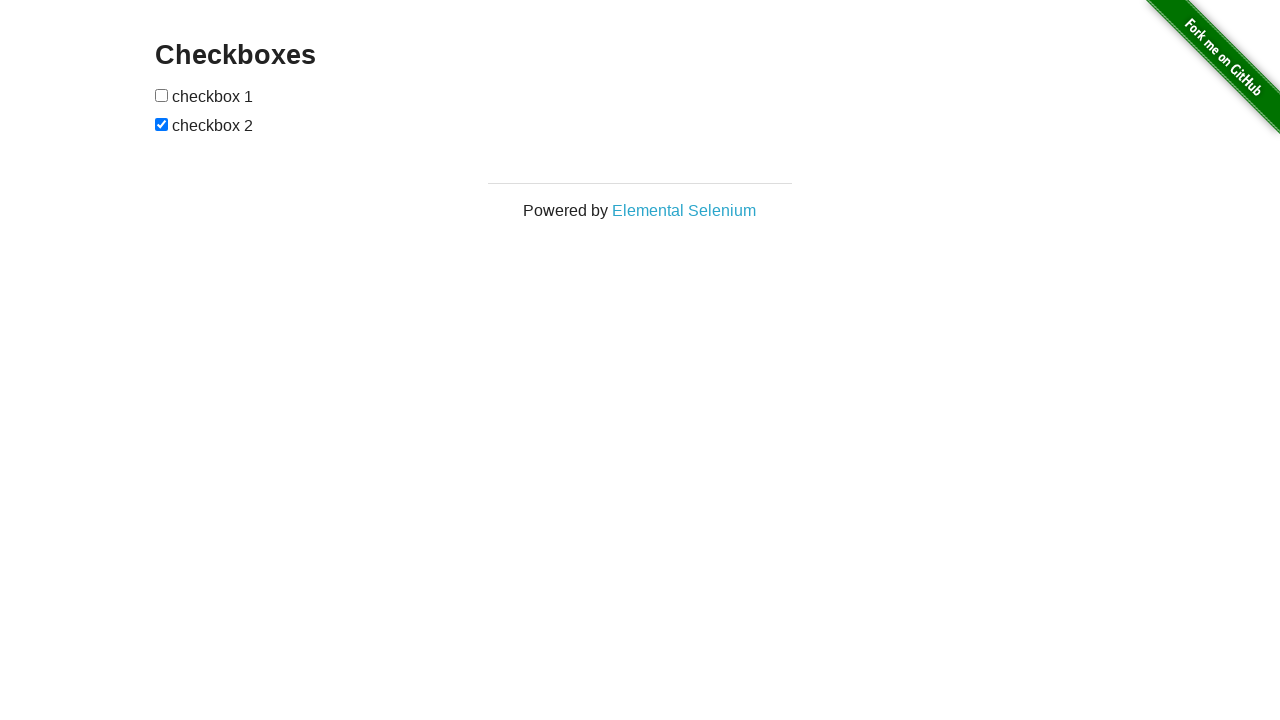

Located checkbox 1 of 2
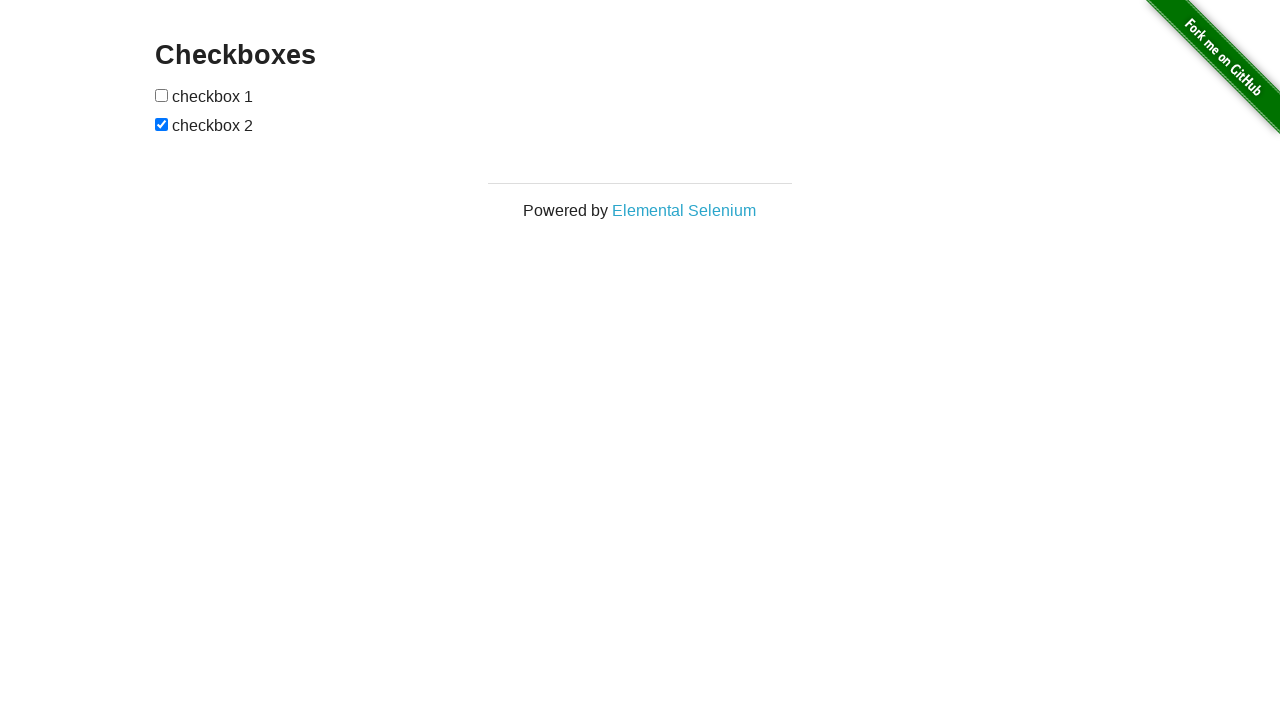

Clicked checkbox 1 to toggle its state at (162, 95) on input[type='checkbox'] >> nth=0
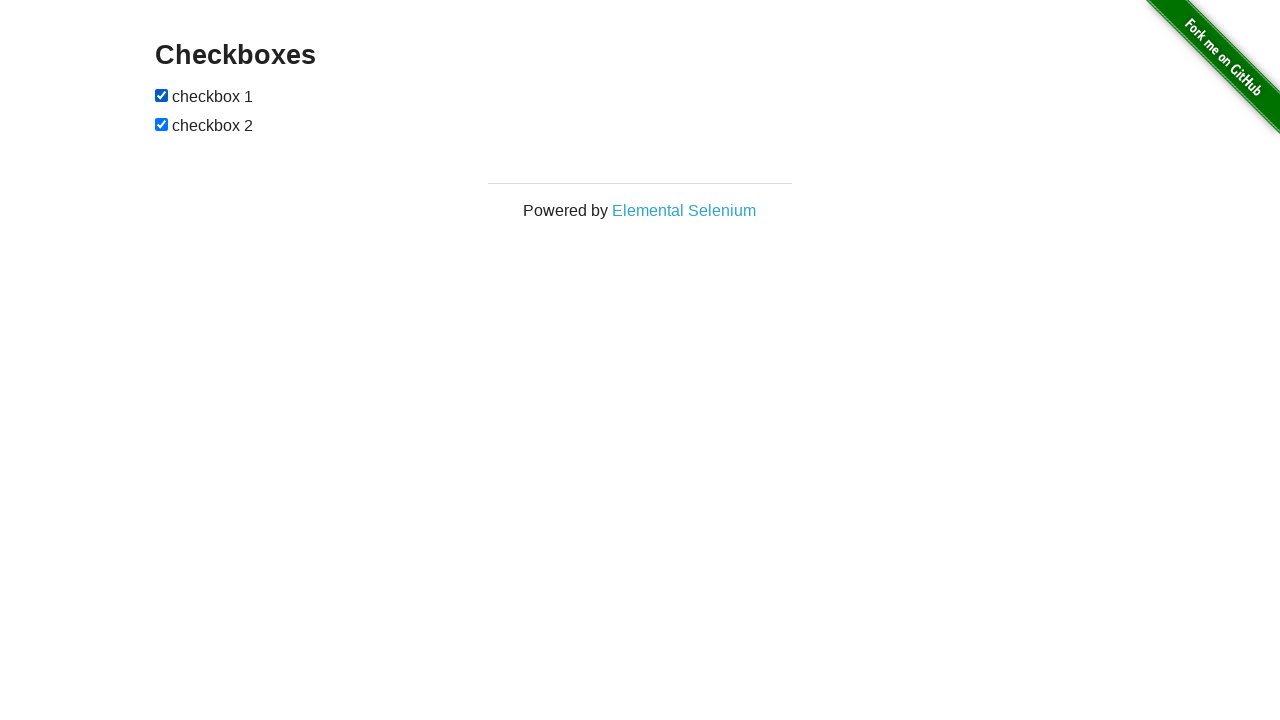

Located checkbox 2 of 2
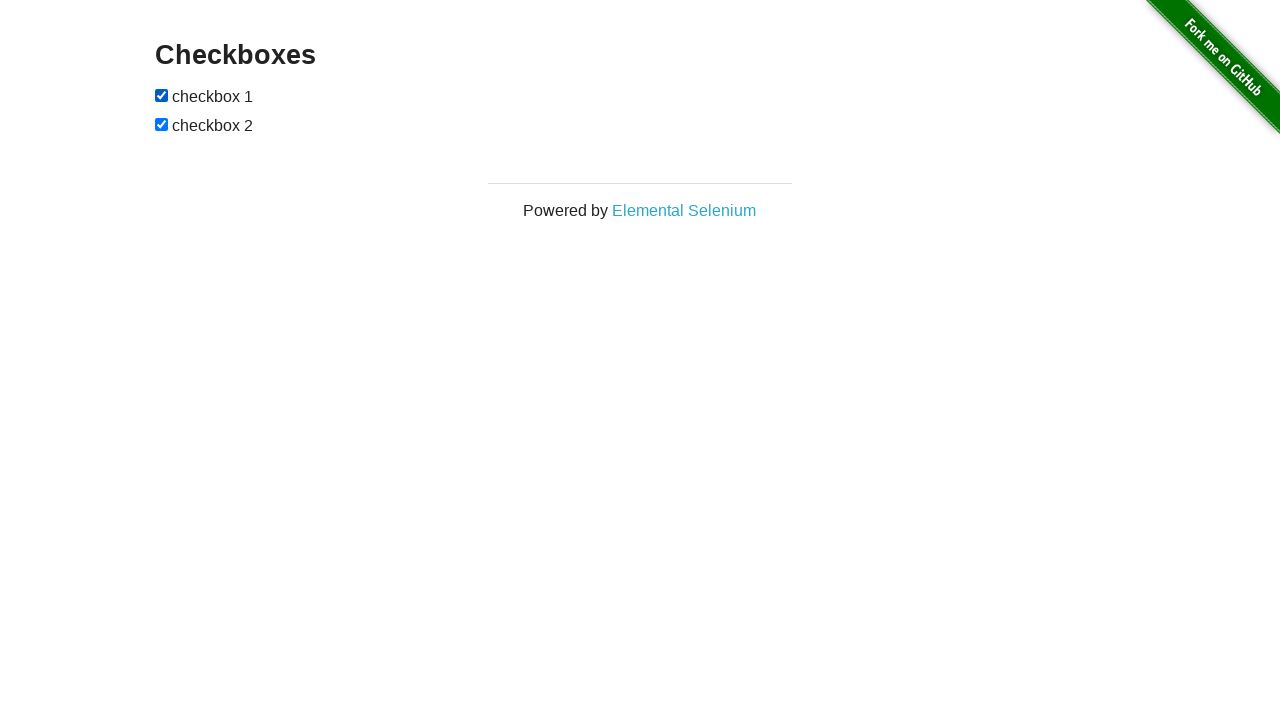

Clicked checkbox 2 to toggle its state at (162, 124) on input[type='checkbox'] >> nth=1
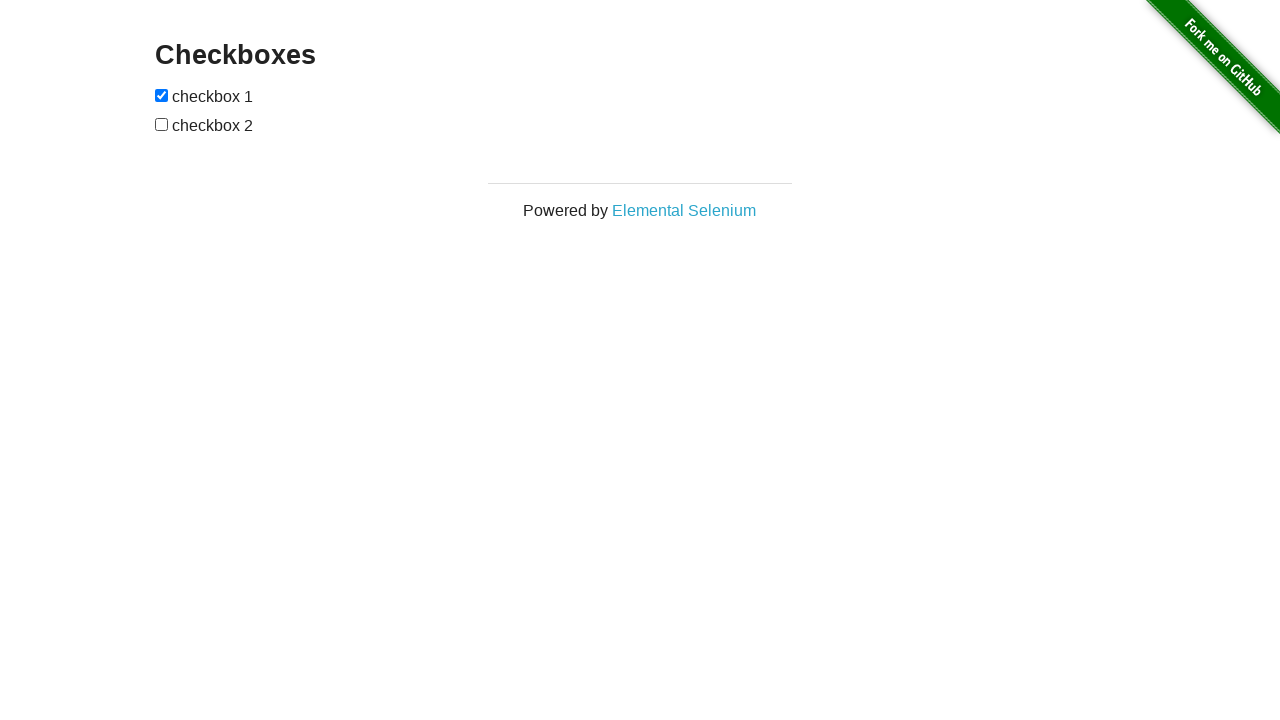

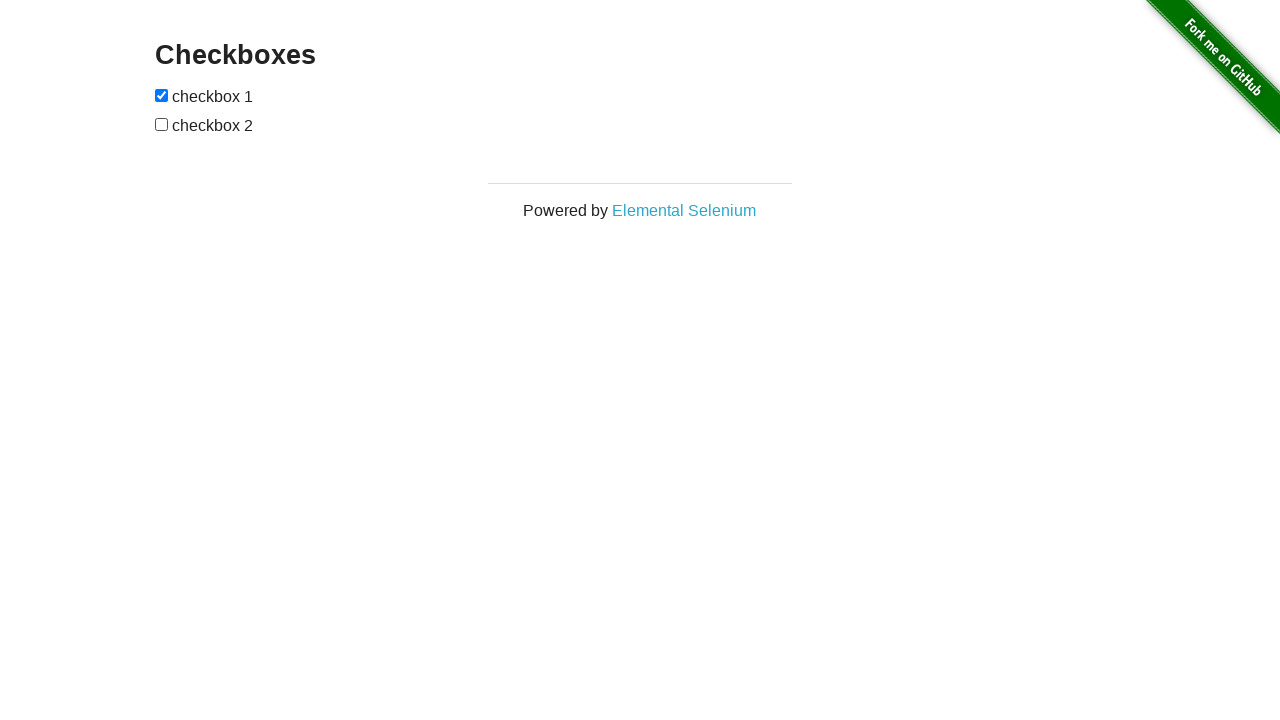